Tests keyboard input functionality by clicking on a name field, entering text, and clicking a button on the Formy keypress practice page

Starting URL: https://formy-project.herokuapp.com/keypress

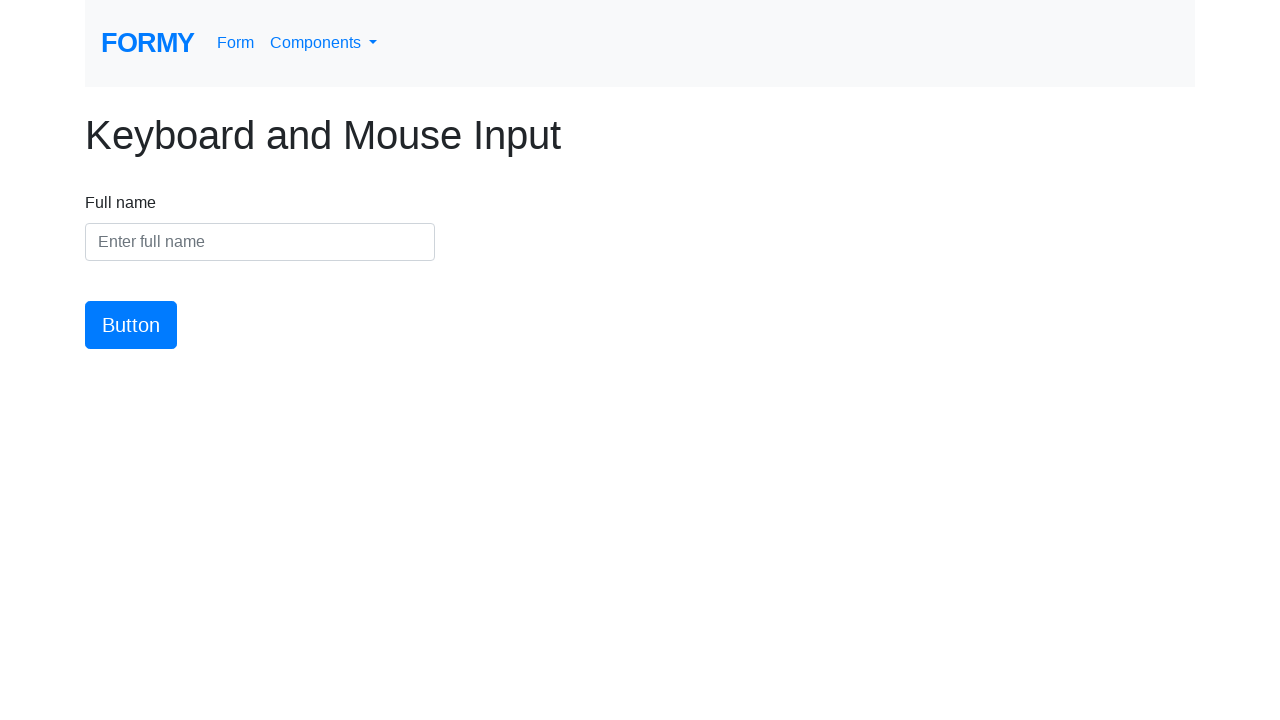

Clicked on the name input field at (260, 242) on #name
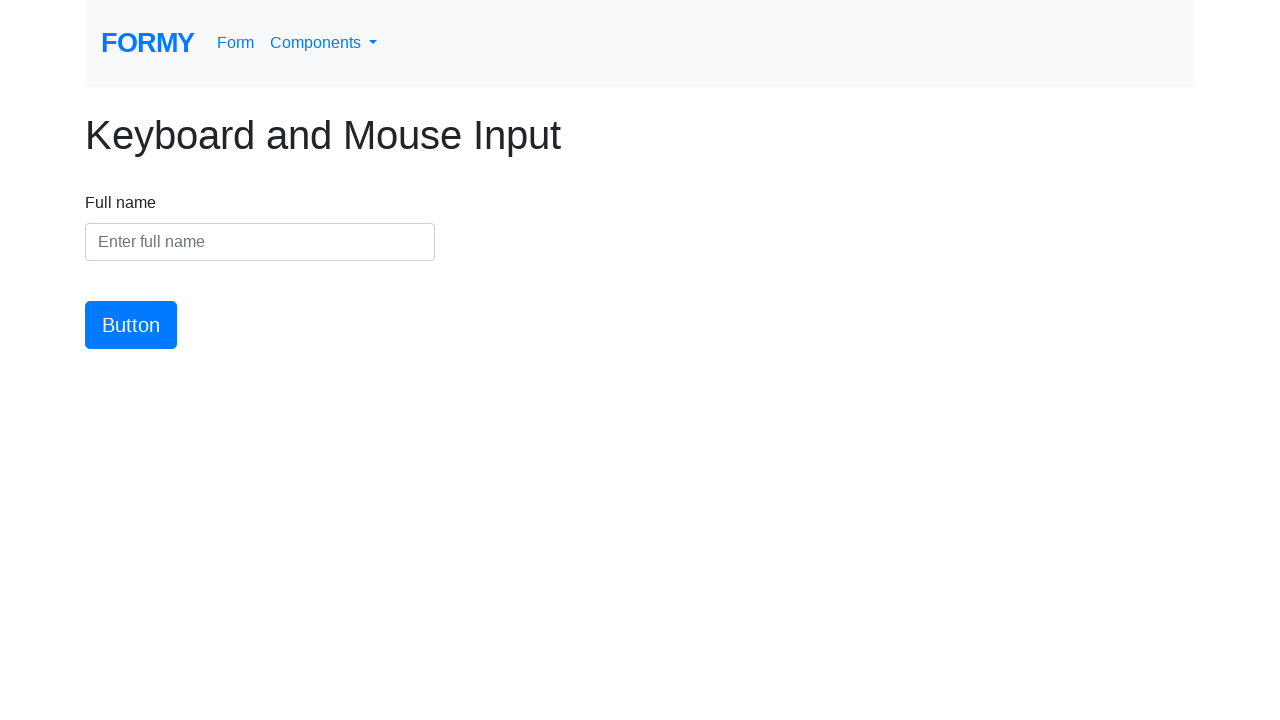

Entered 'Damjan' into the name field on #name
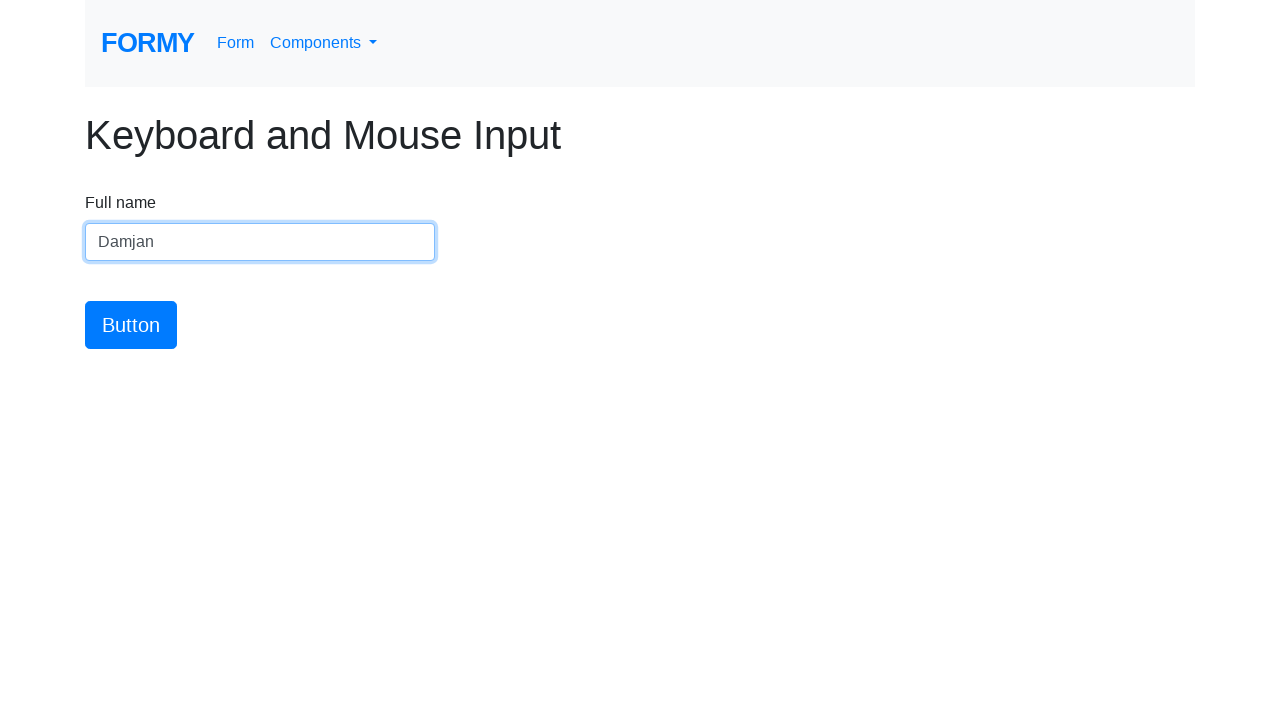

Clicked the submit button at (131, 325) on #button
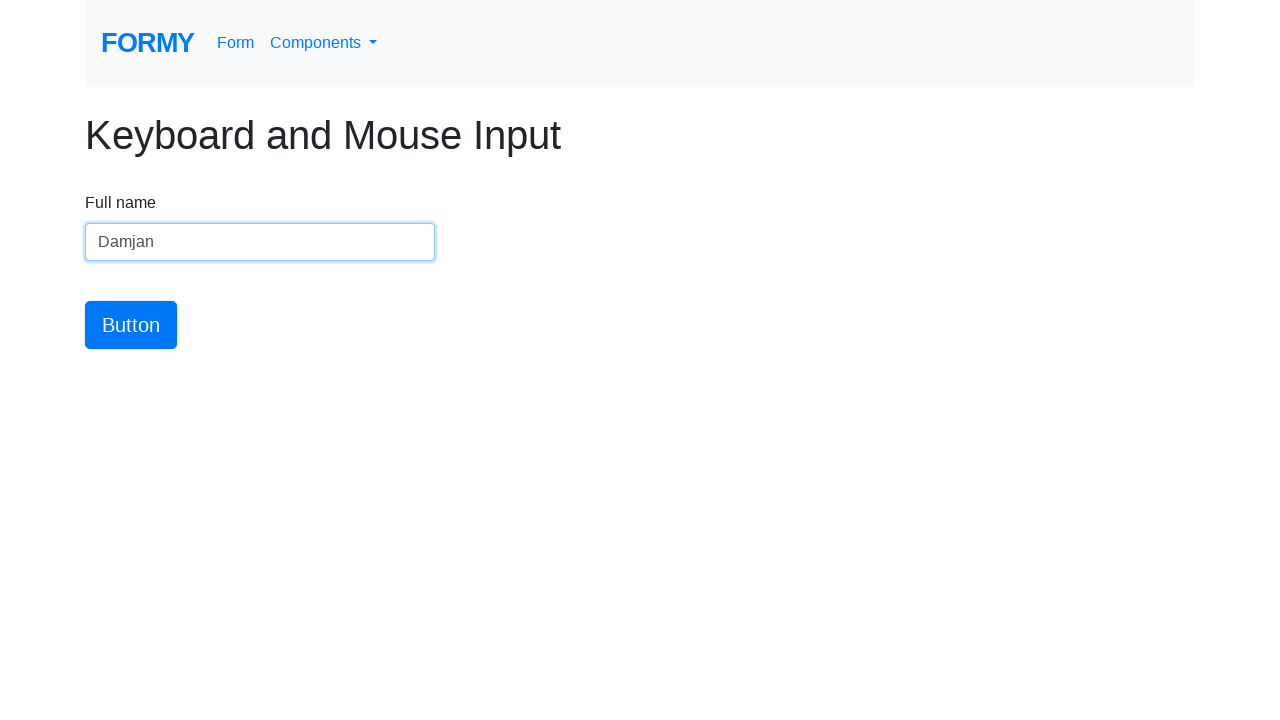

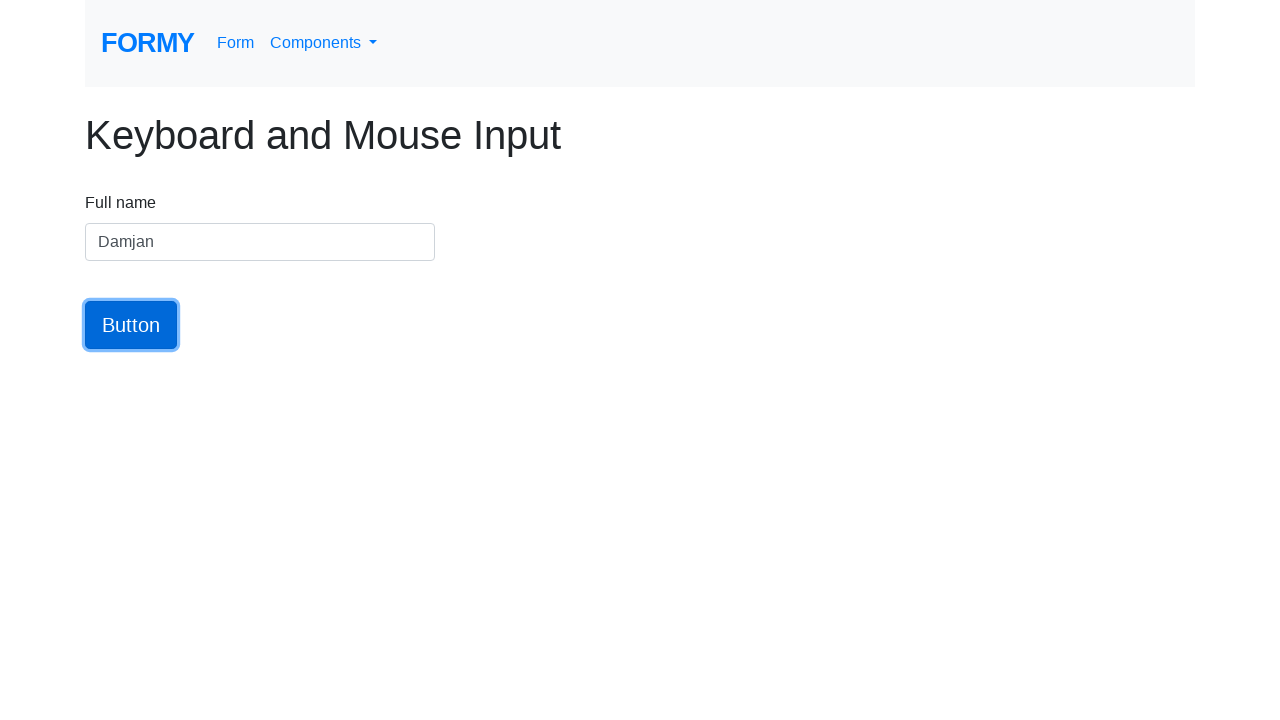